Tests the jQuery UI resizable widget by switching to the iframe containing the demo and performing a drag operation on the resize handle to resize the element.

Starting URL: https://jqueryui.com/resizable

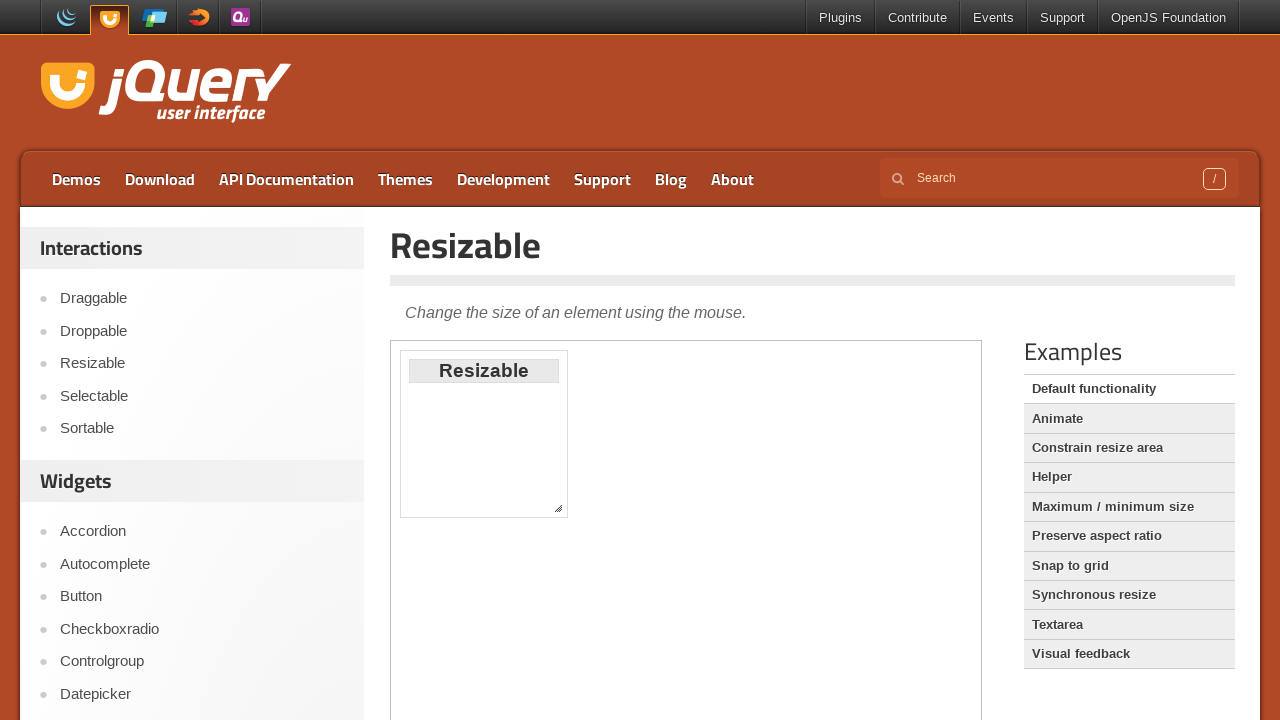

Located iframe containing resizable demo
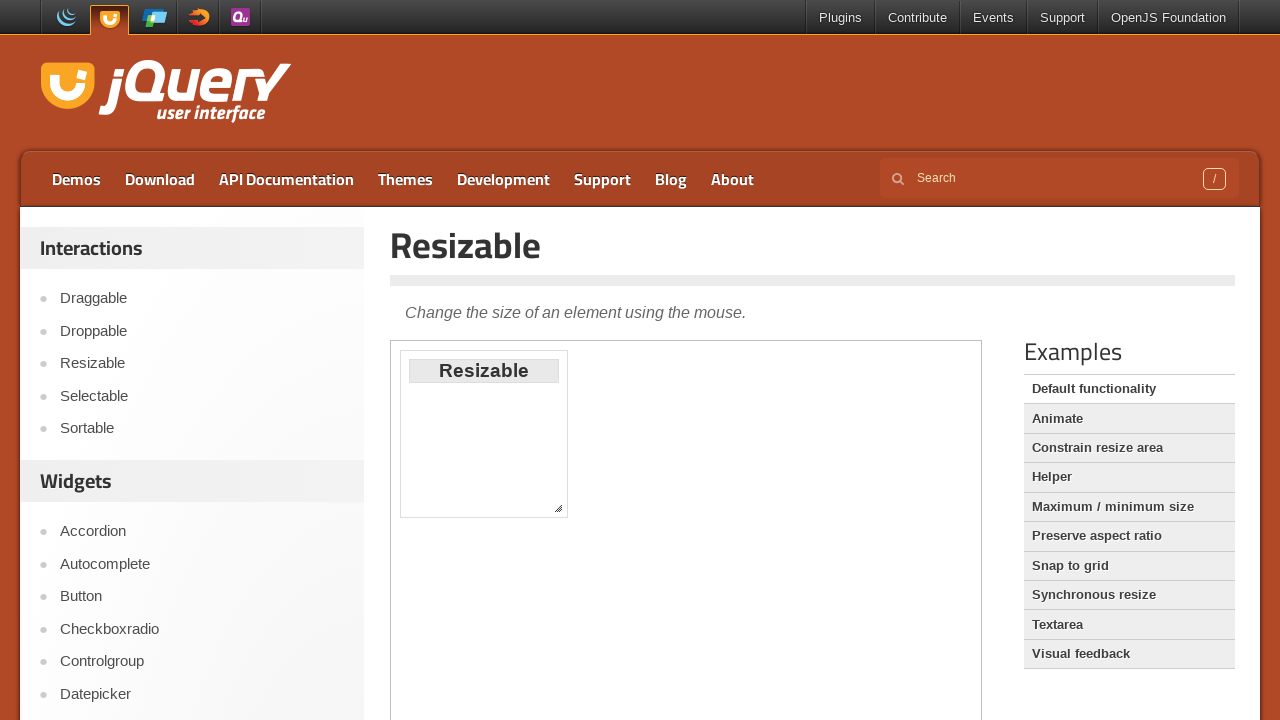

Located resize handle at southeast corner
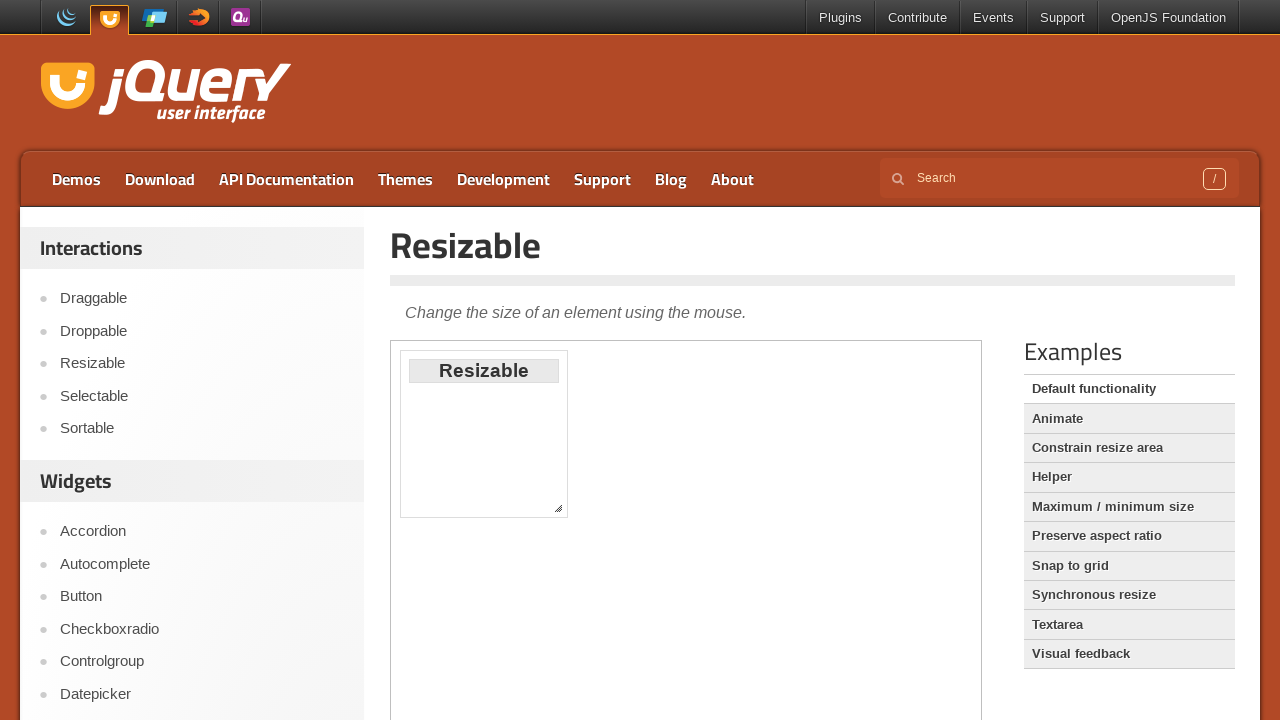

Retrieved bounding box of resize handle
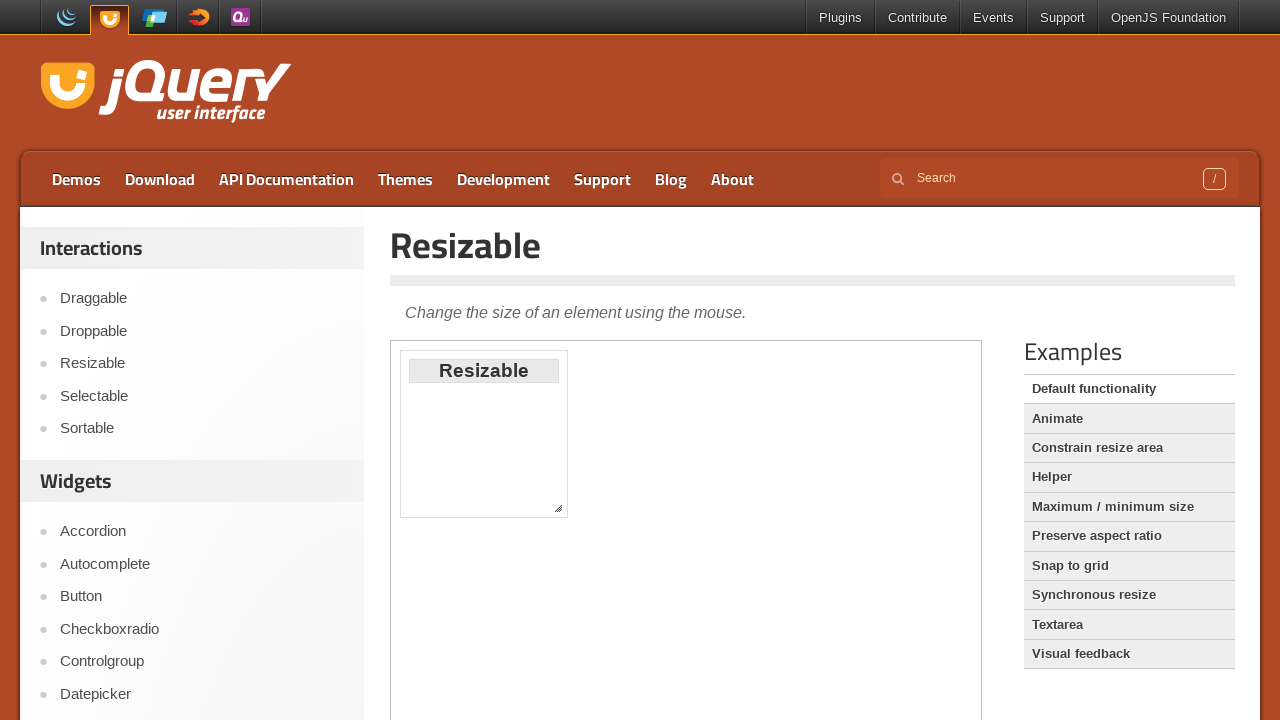

Moved mouse to center of resize handle at (558, 508)
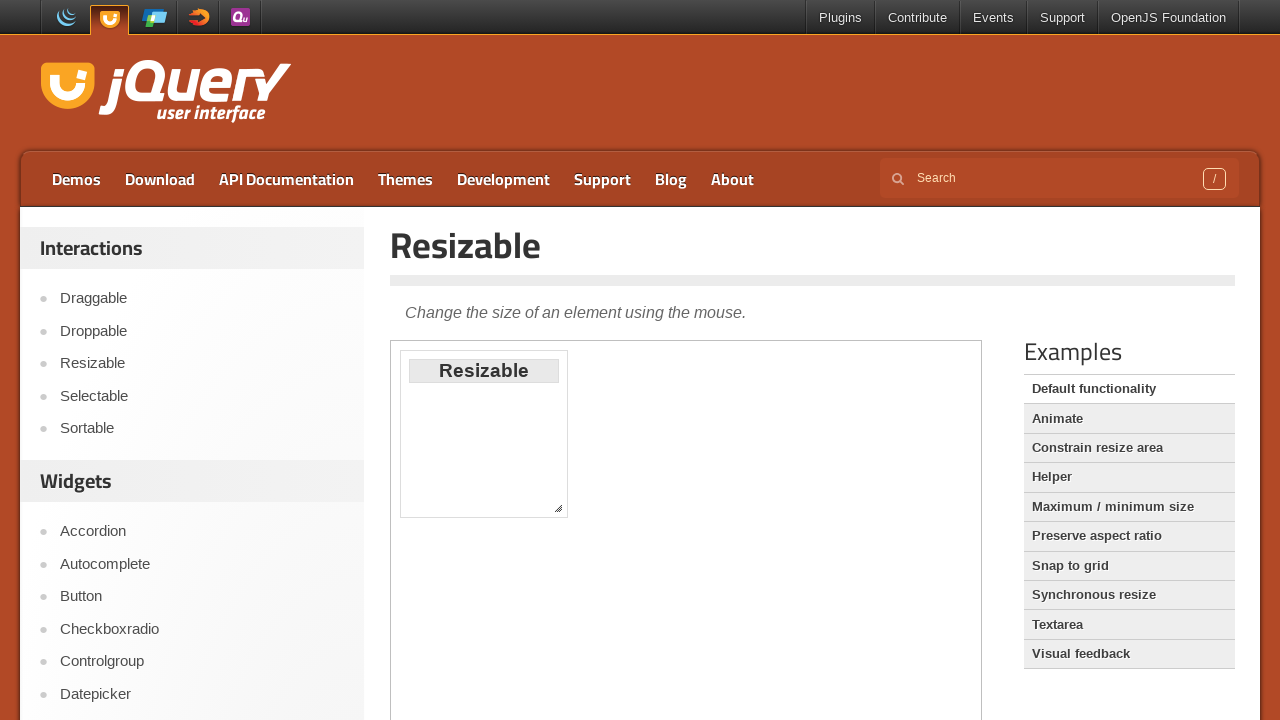

Pressed mouse button down on resize handle at (558, 508)
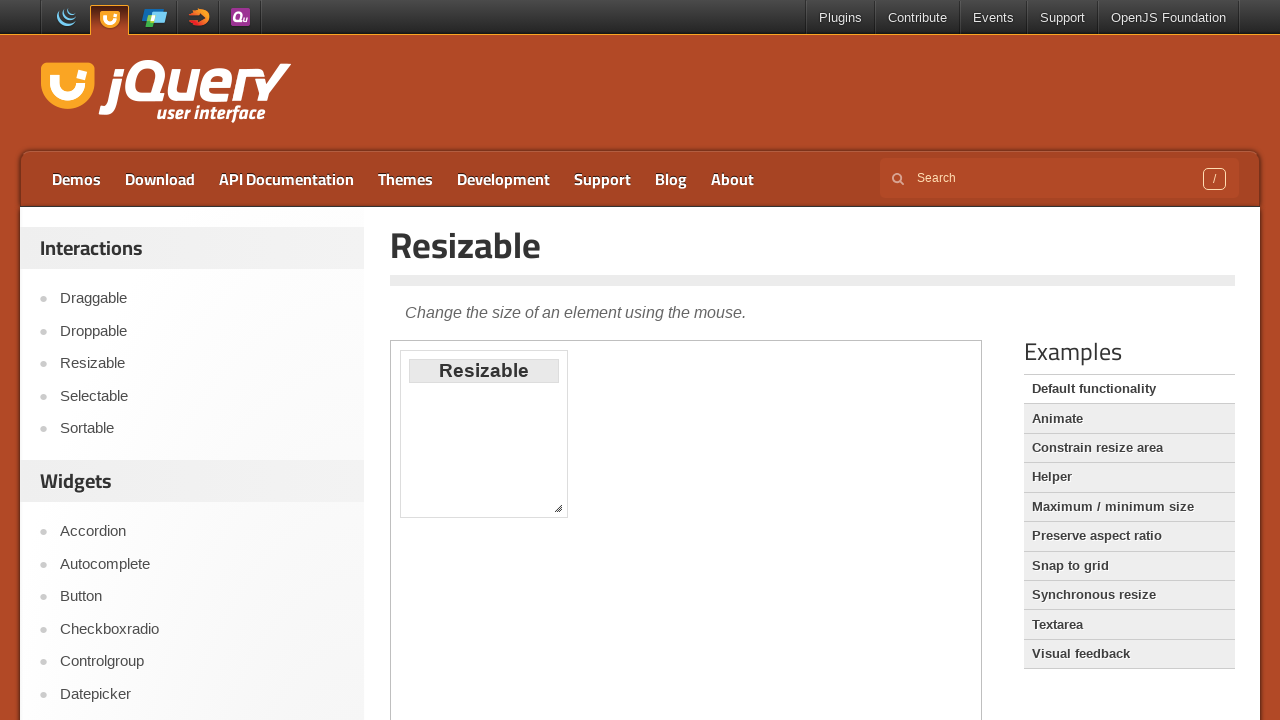

Dragged resize handle 100px right and 30px down at (658, 538)
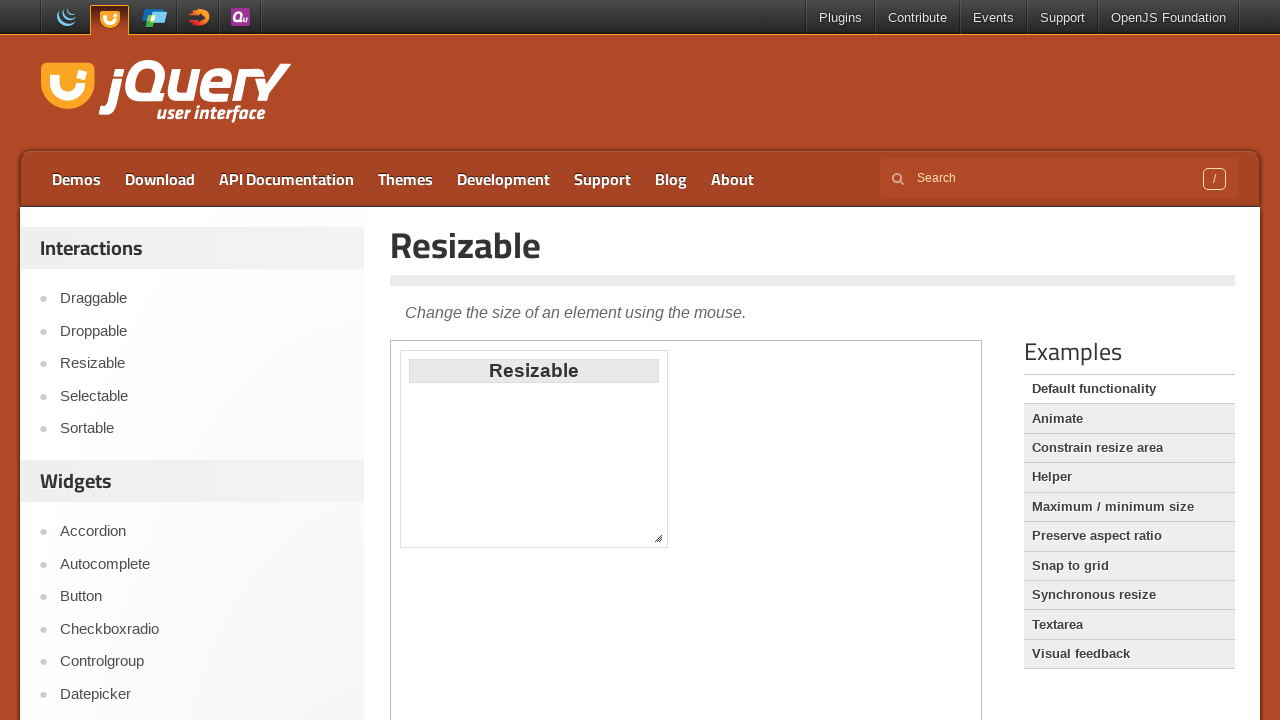

Released mouse button to complete resize operation at (658, 538)
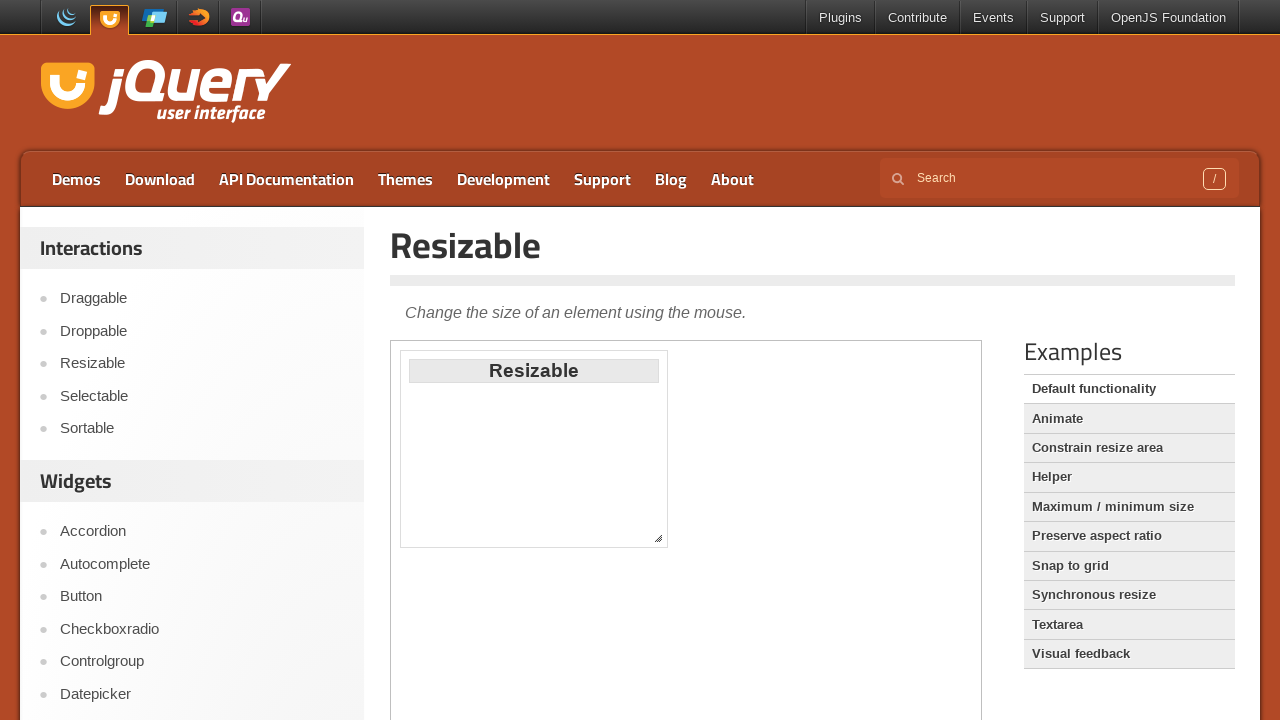

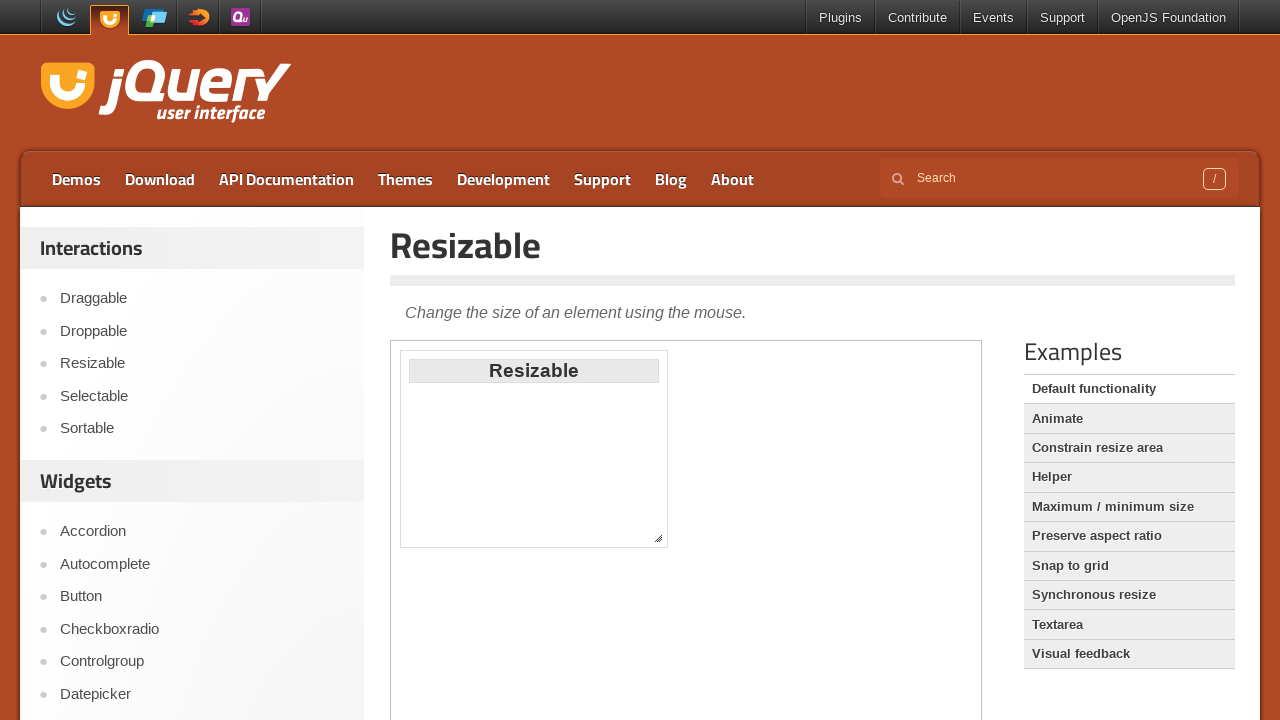